Tests dynamic control removal functionality by clicking the Remove button on a practice testing page

Starting URL: https://practice.cydeo.com/dynamic_controls

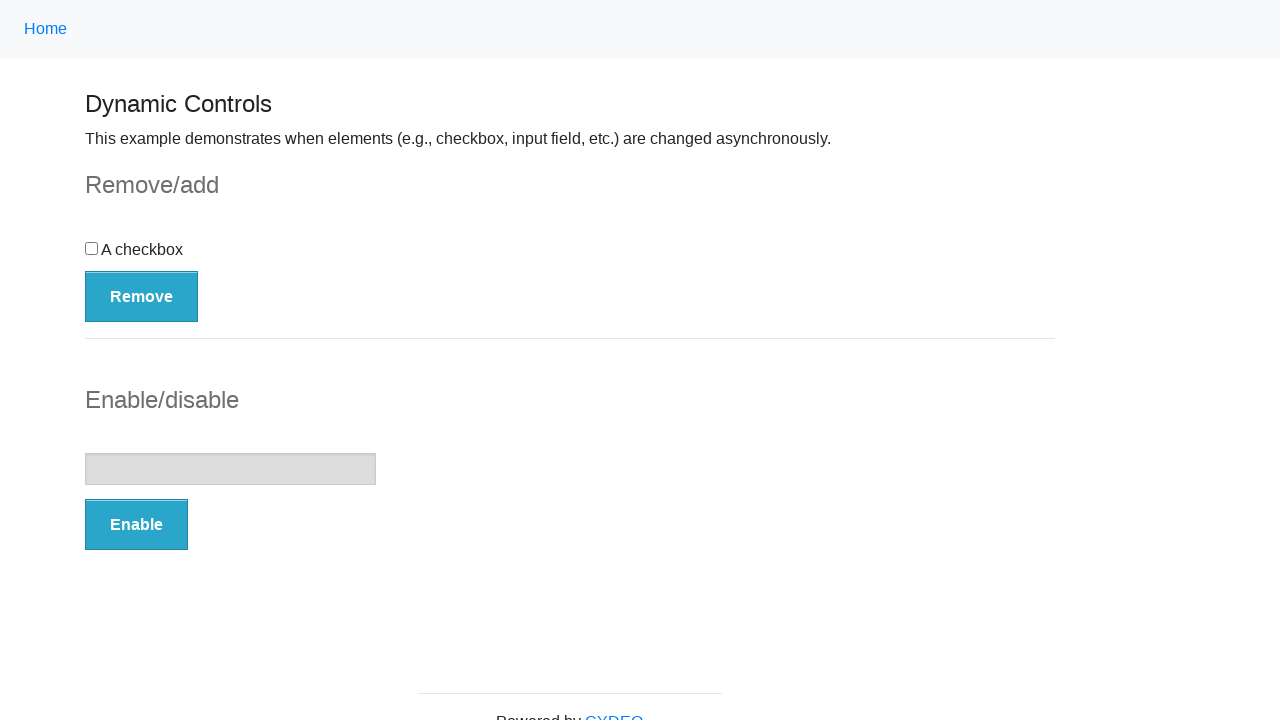

Clicked the Remove button to test dynamic control removal at (142, 296) on xpath=//button[.='Remove']
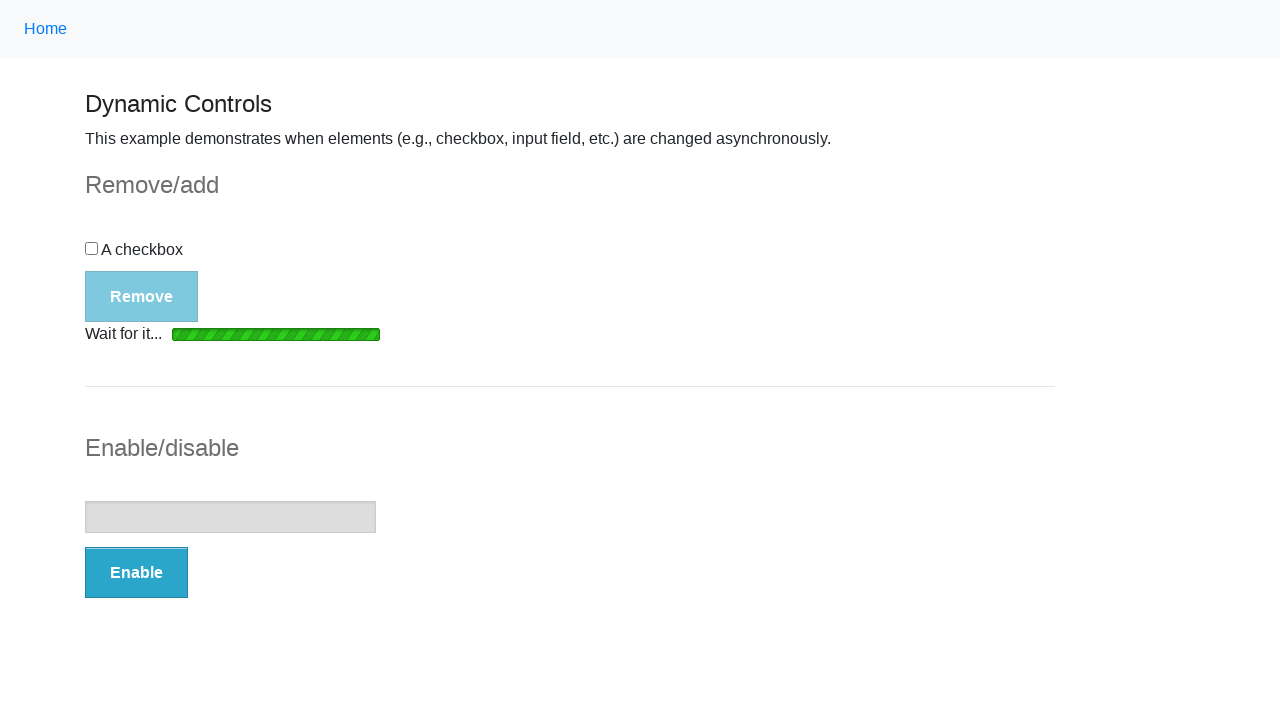

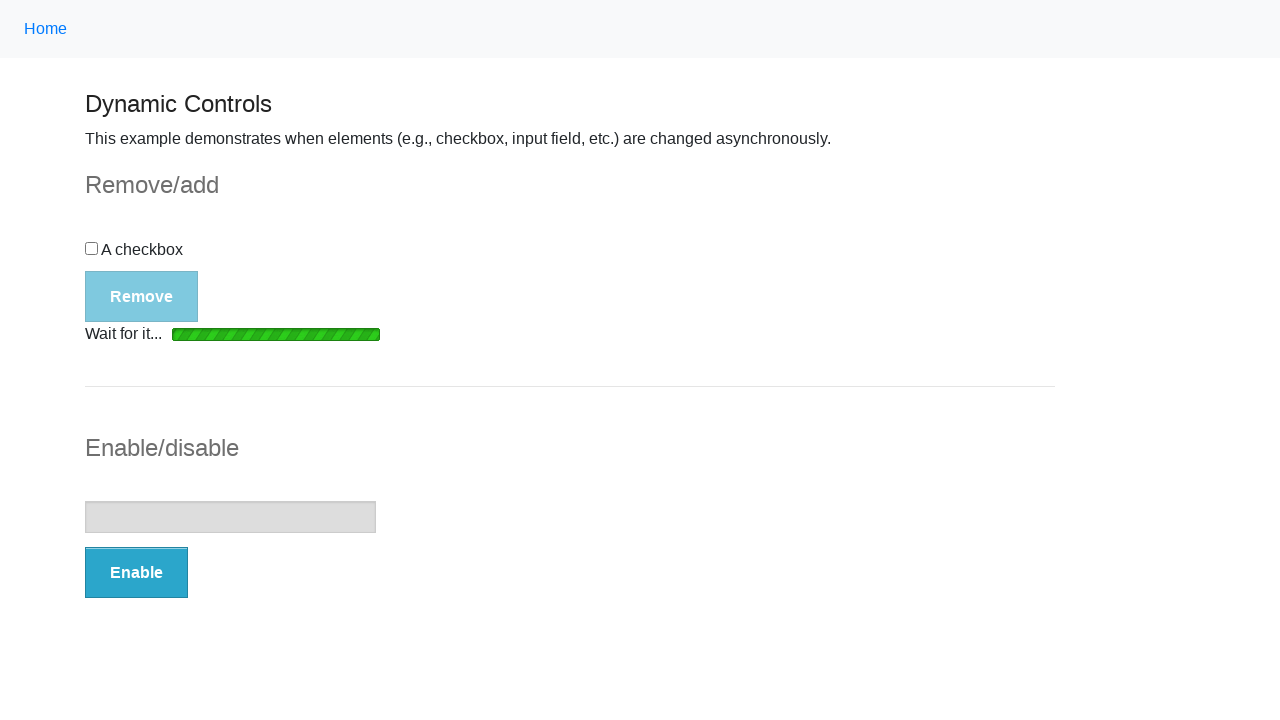